Tests that todo data persists across page reloads by creating items, completing one, and verifying after reload.

Starting URL: https://demo.playwright.dev/todomvc

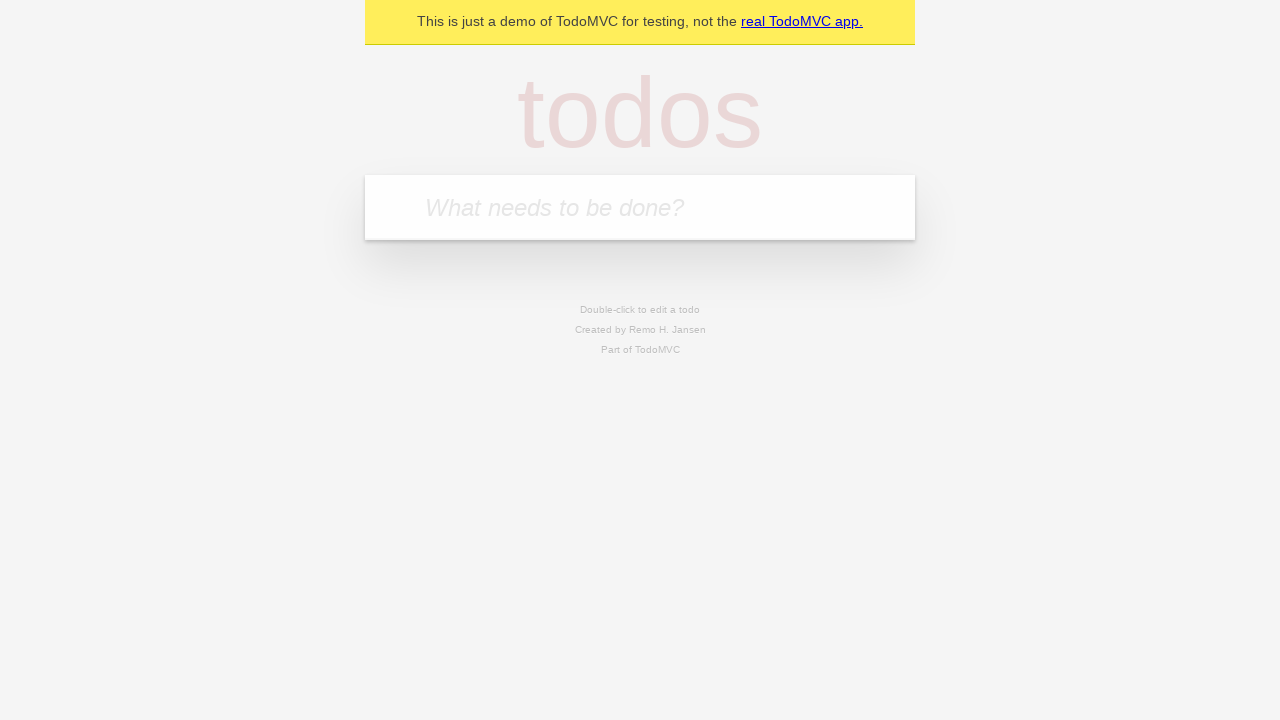

Located the 'What needs to be done?' input field
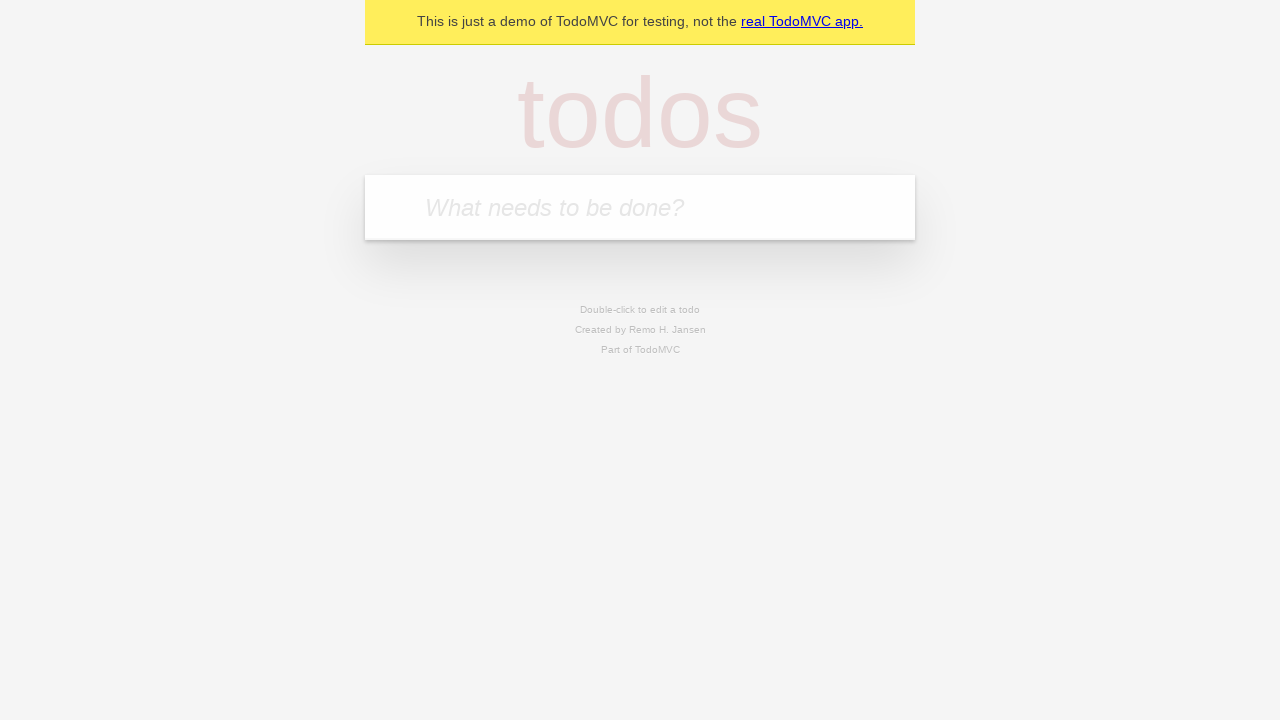

Filled first todo with 'buy some cheese' on internal:attr=[placeholder="What needs to be done?"i]
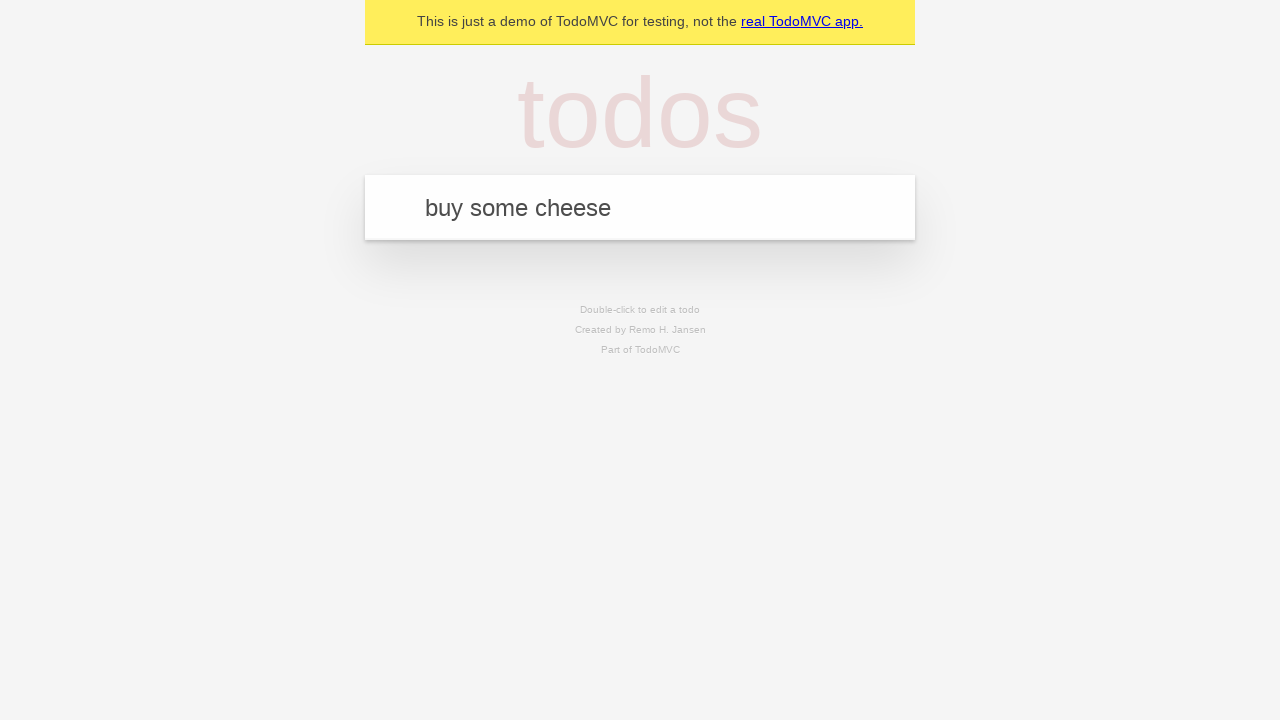

Pressed Enter to create first todo on internal:attr=[placeholder="What needs to be done?"i]
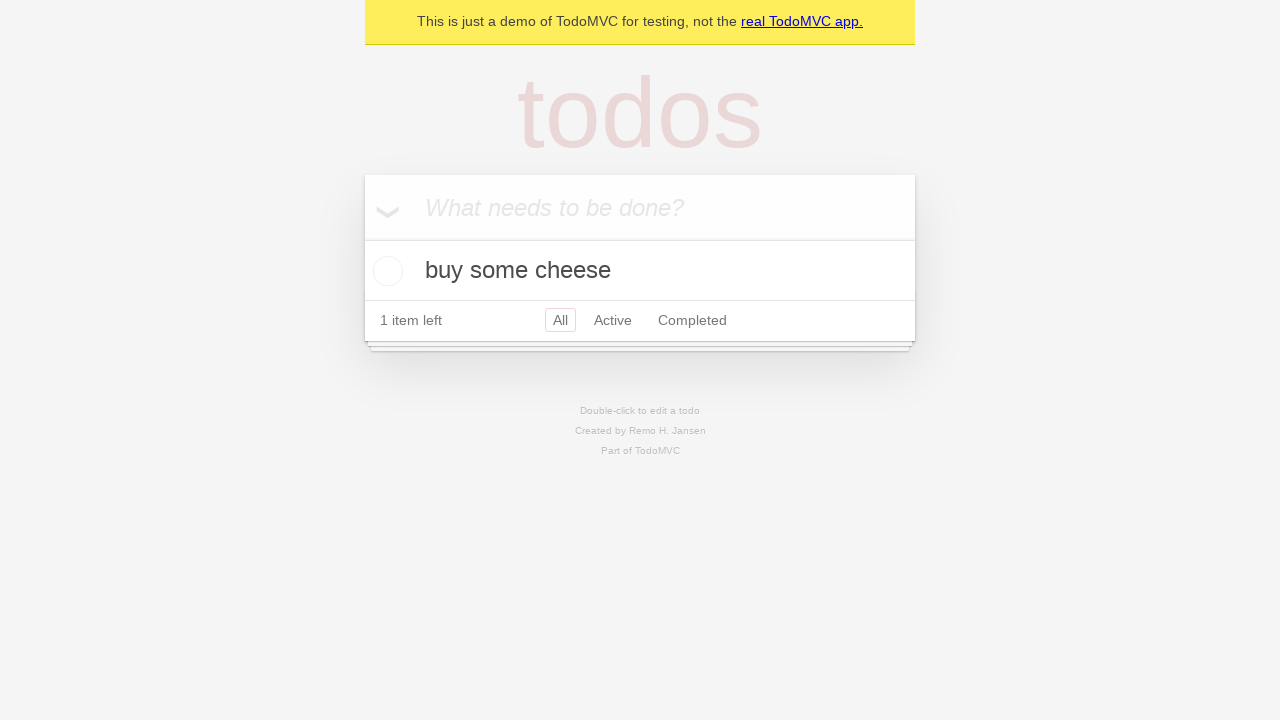

Filled second todo with 'feed the cat' on internal:attr=[placeholder="What needs to be done?"i]
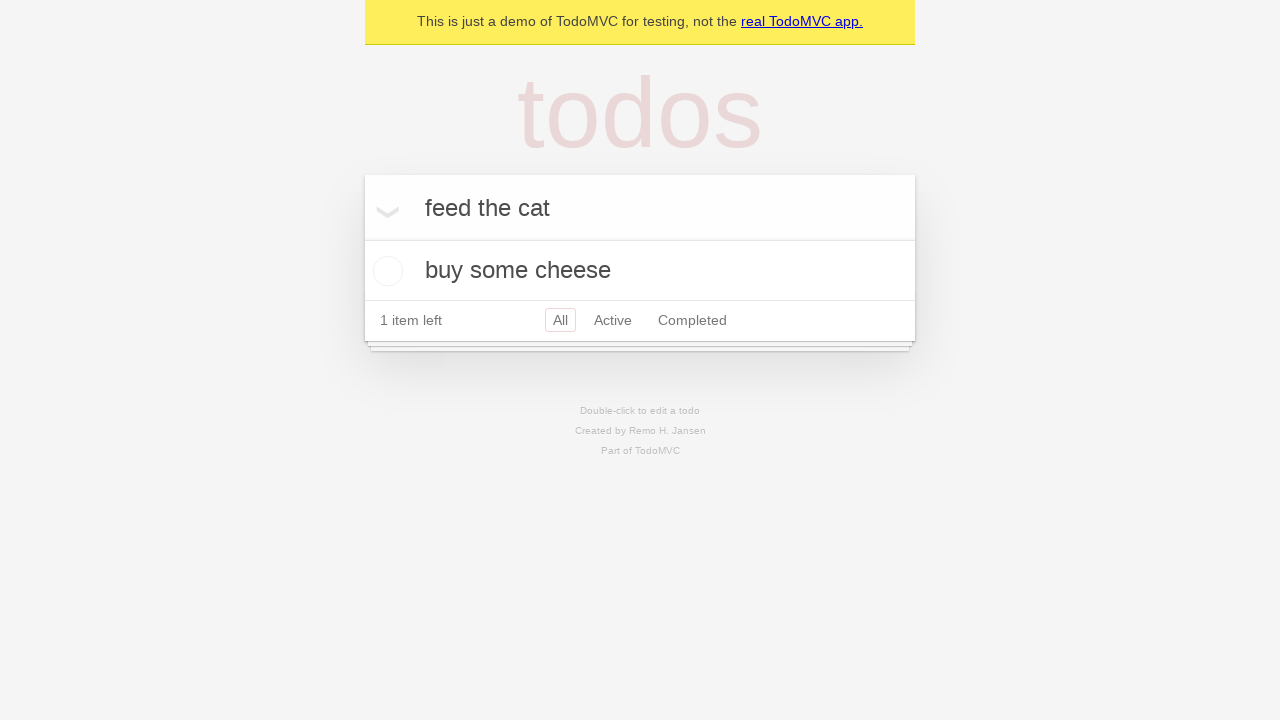

Pressed Enter to create second todo on internal:attr=[placeholder="What needs to be done?"i]
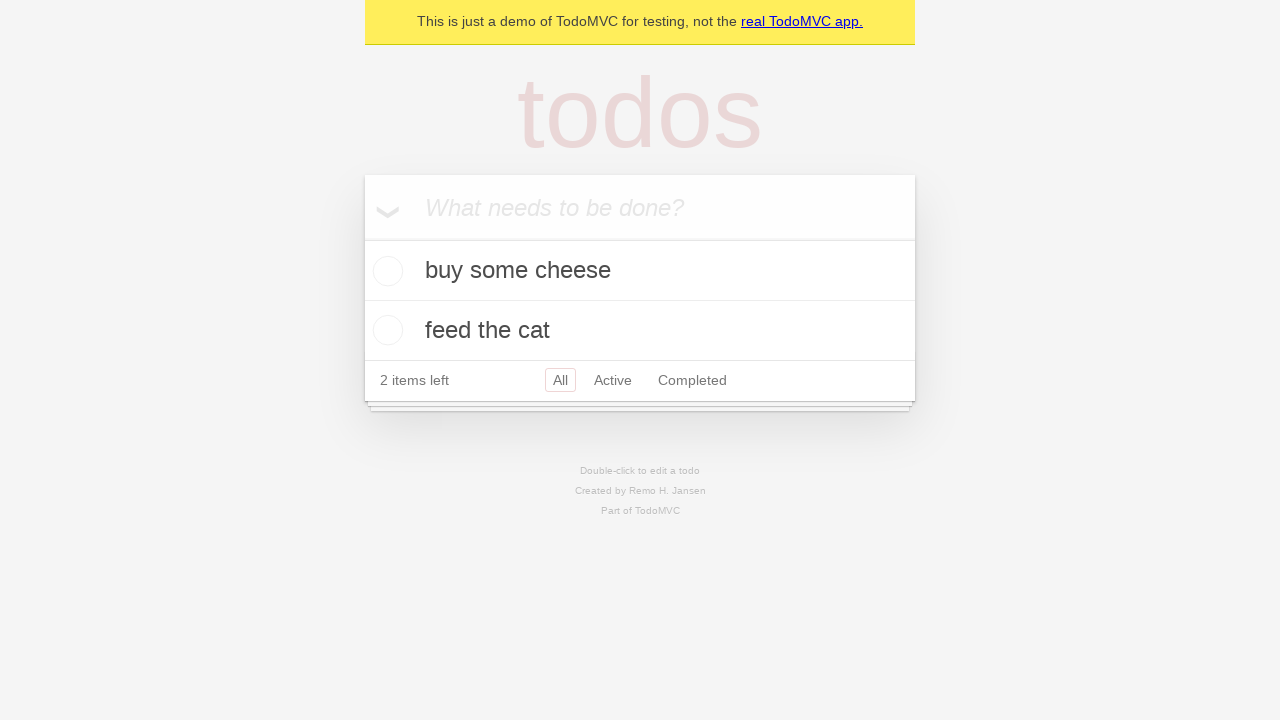

Located checkbox for first todo item
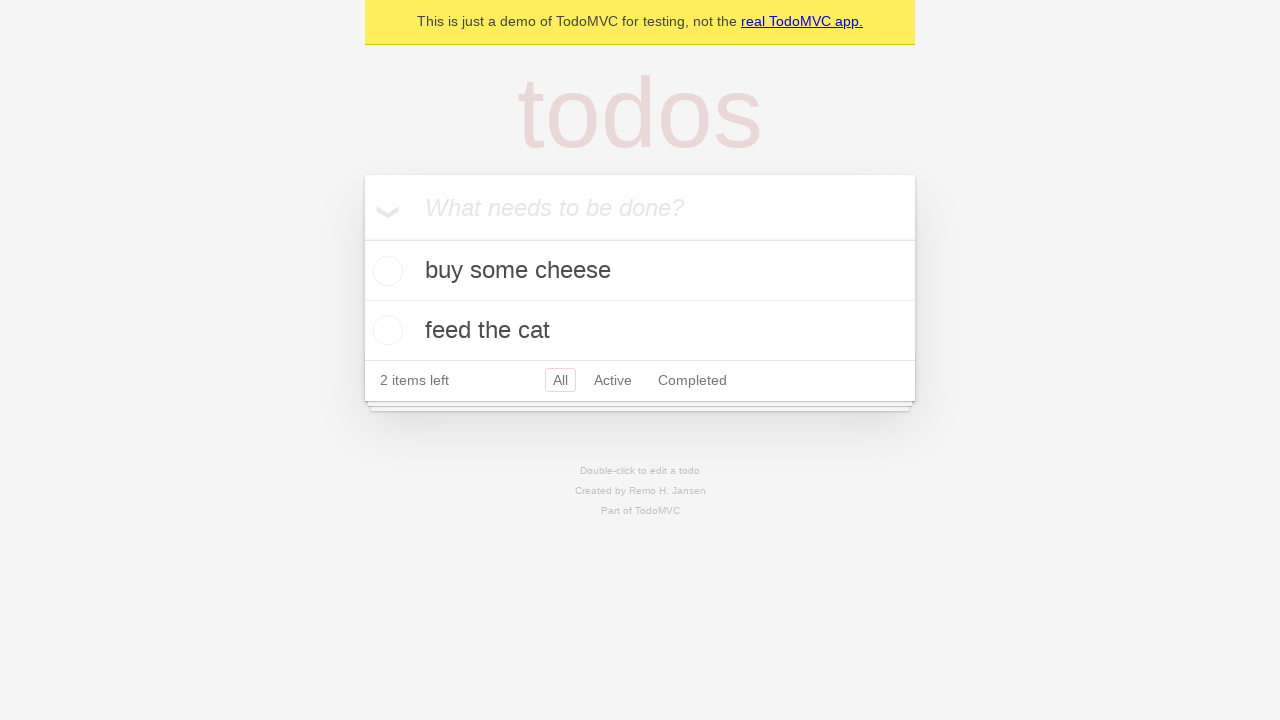

Checked the first todo item at (385, 271) on internal:testid=[data-testid="todo-item"s] >> nth=0 >> internal:role=checkbox
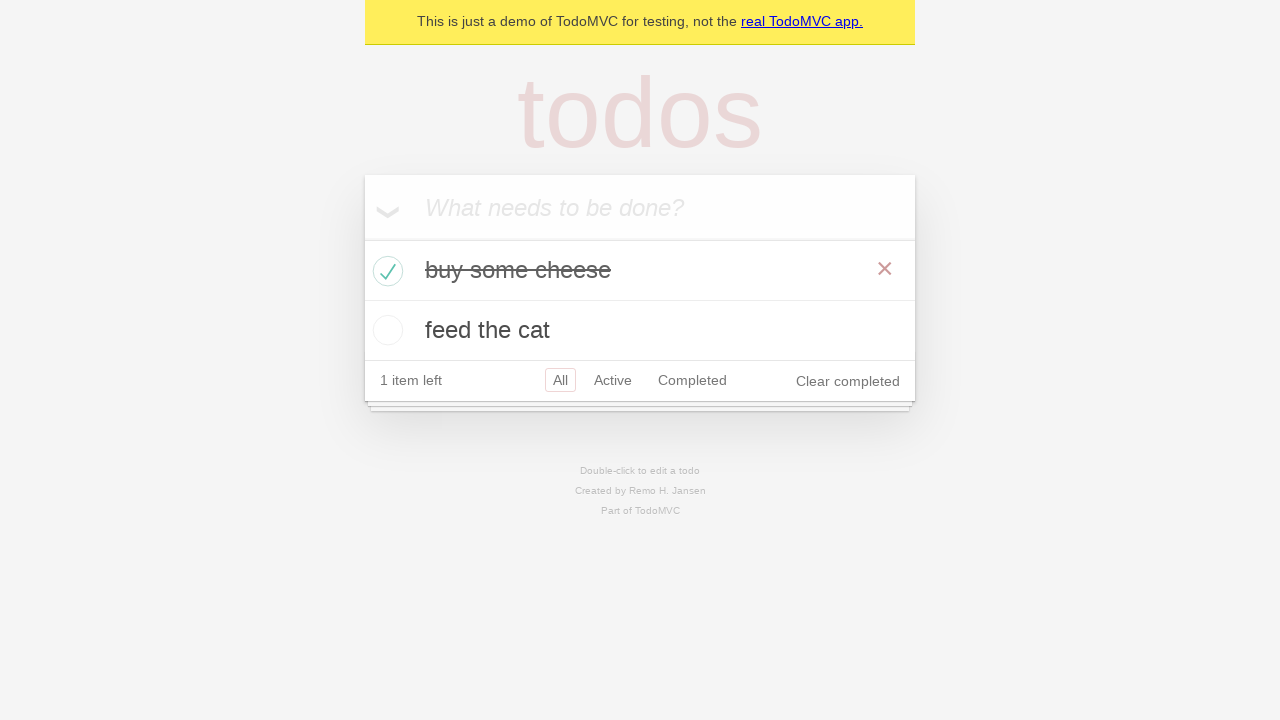

Reloaded the page
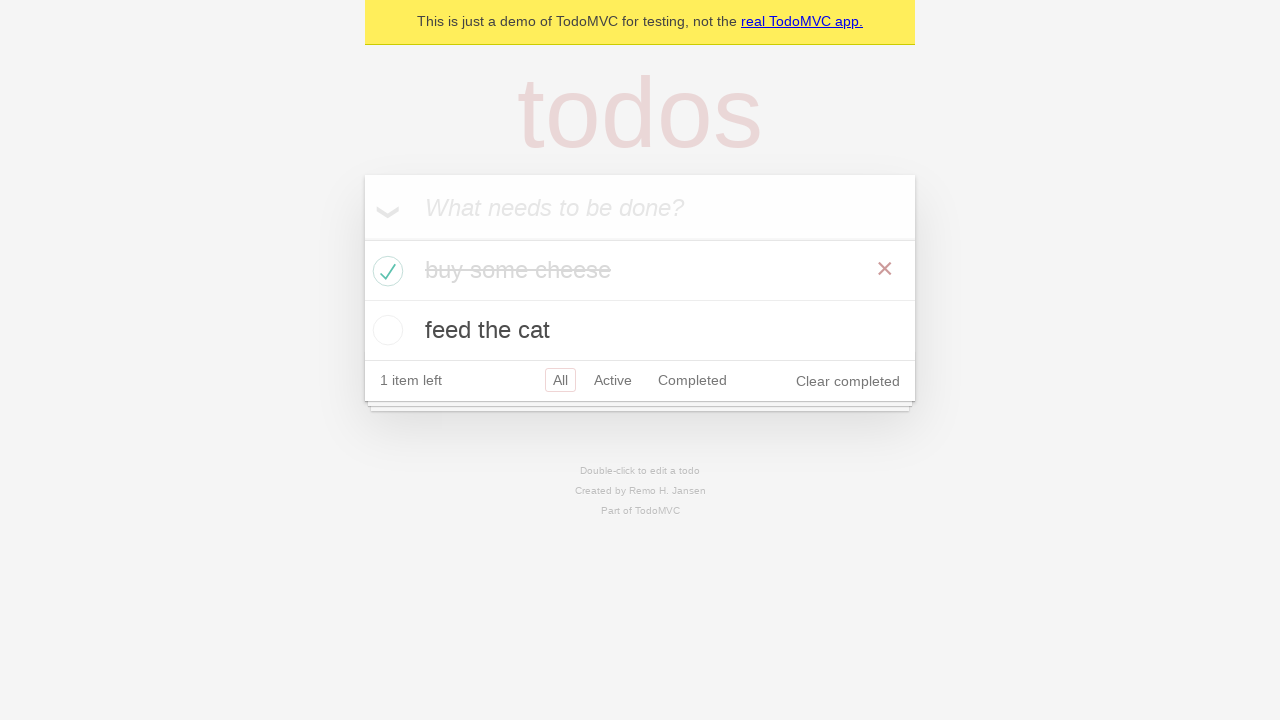

Verified todo items persisted after page reload
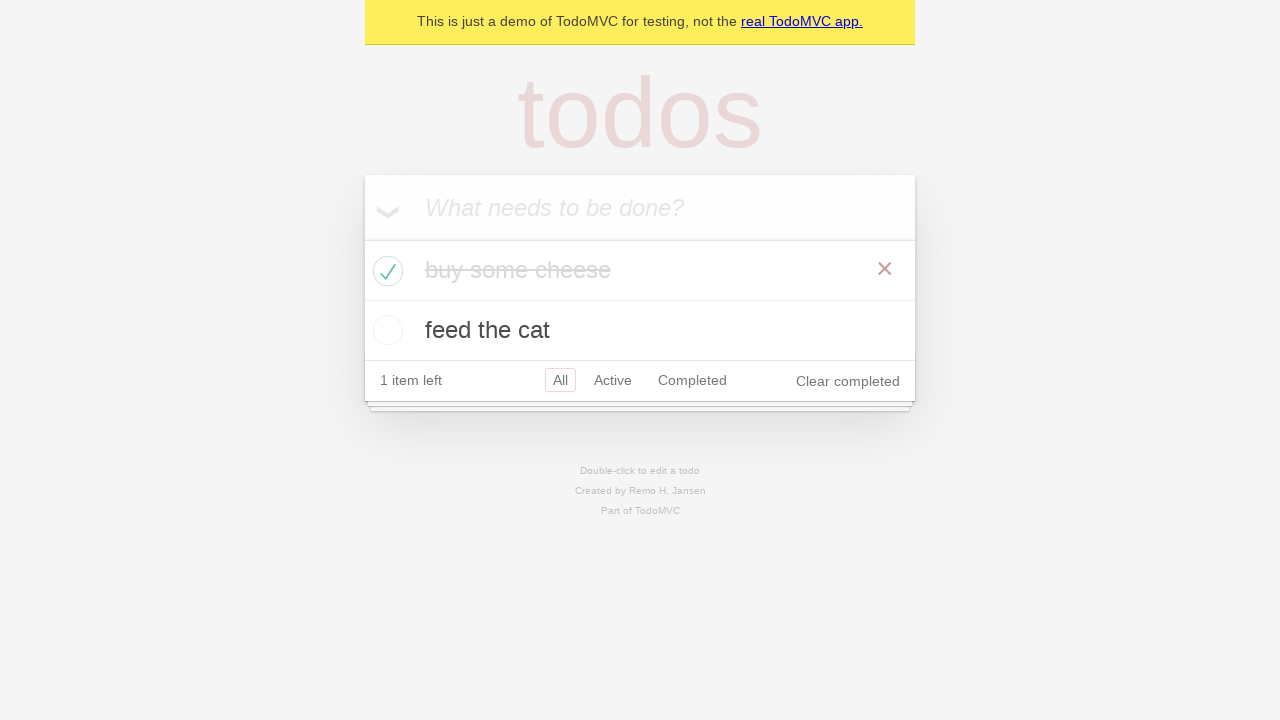

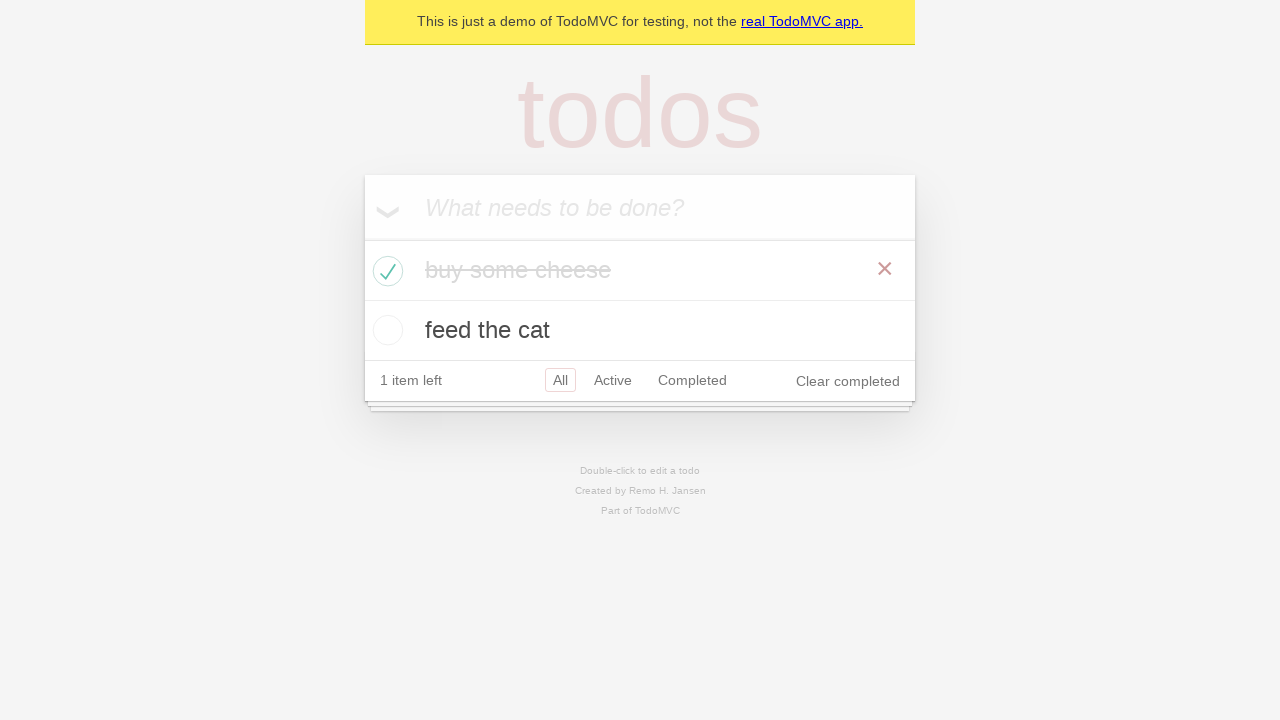